Tests JavaScript prompt dialog by clicking the third button, entering text, and accepting the prompt

Starting URL: https://testcenter.techproeducation.com/index.php?page=javascript-alerts

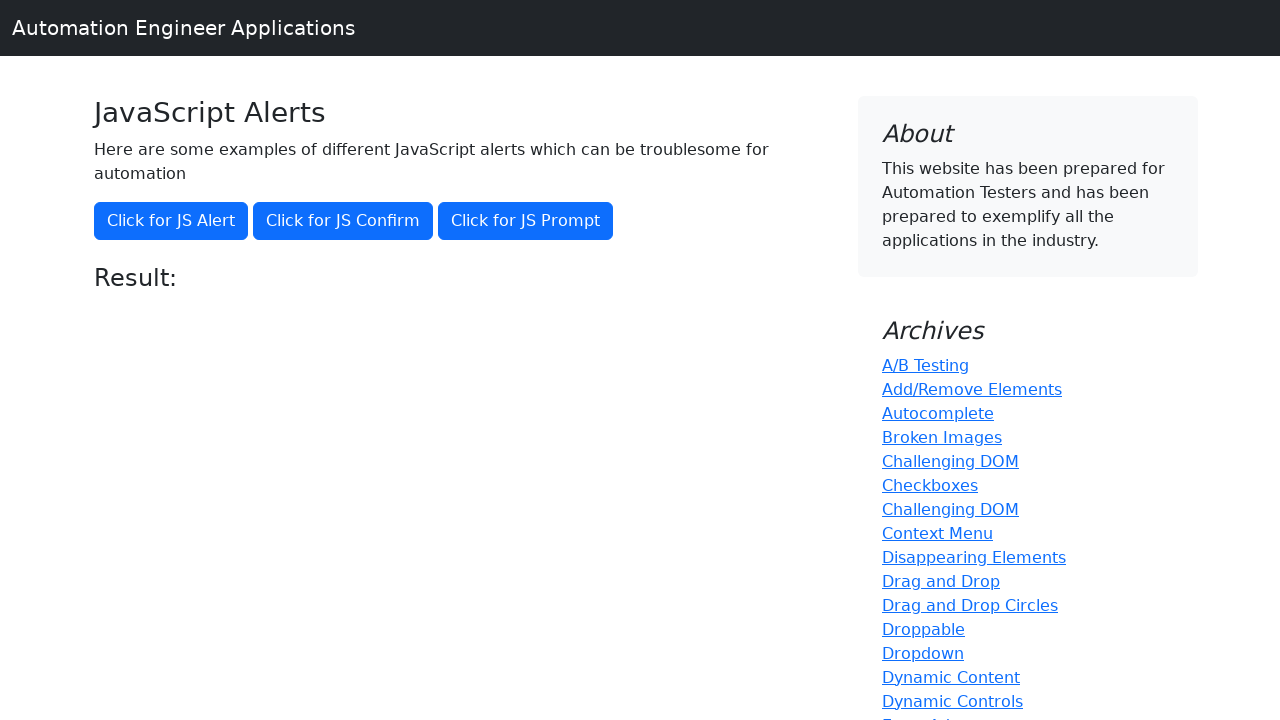

Set up dialog handler to accept prompt with text 'John'
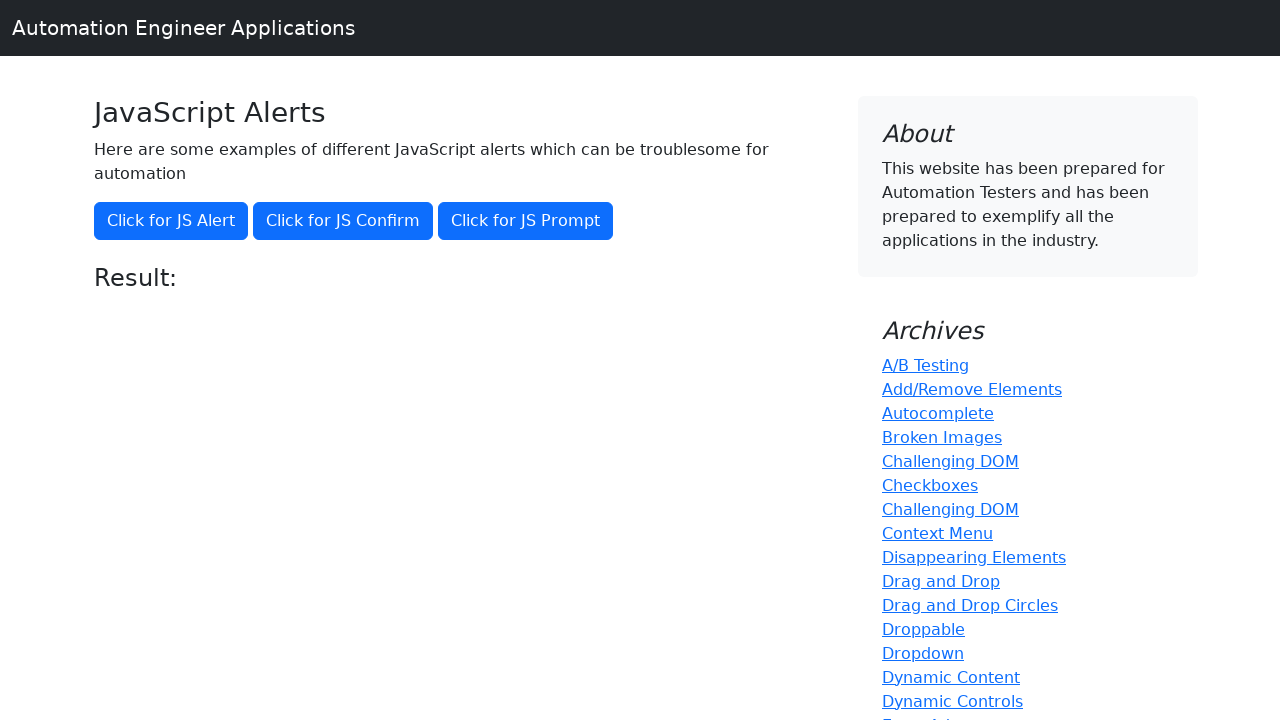

Clicked the third button to trigger JavaScript prompt dialog at (526, 221) on (//button[@class='btn btn-primary'])[3]
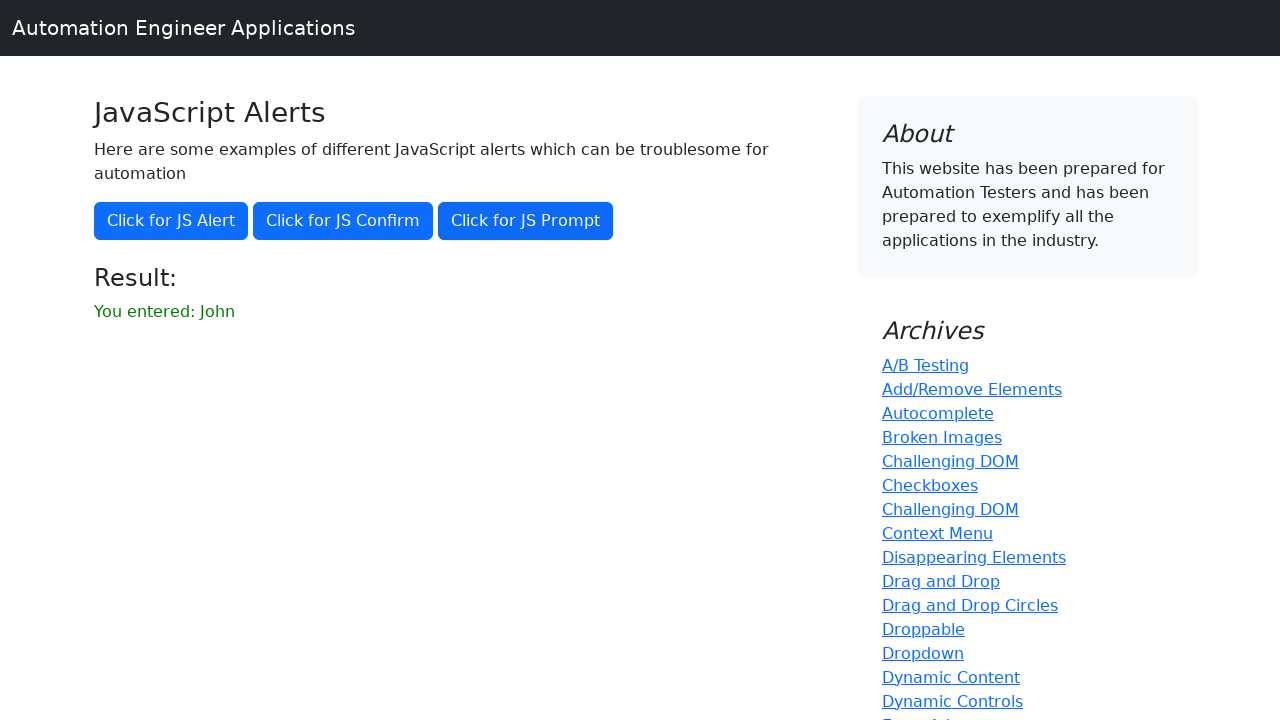

Retrieved result text from #result element
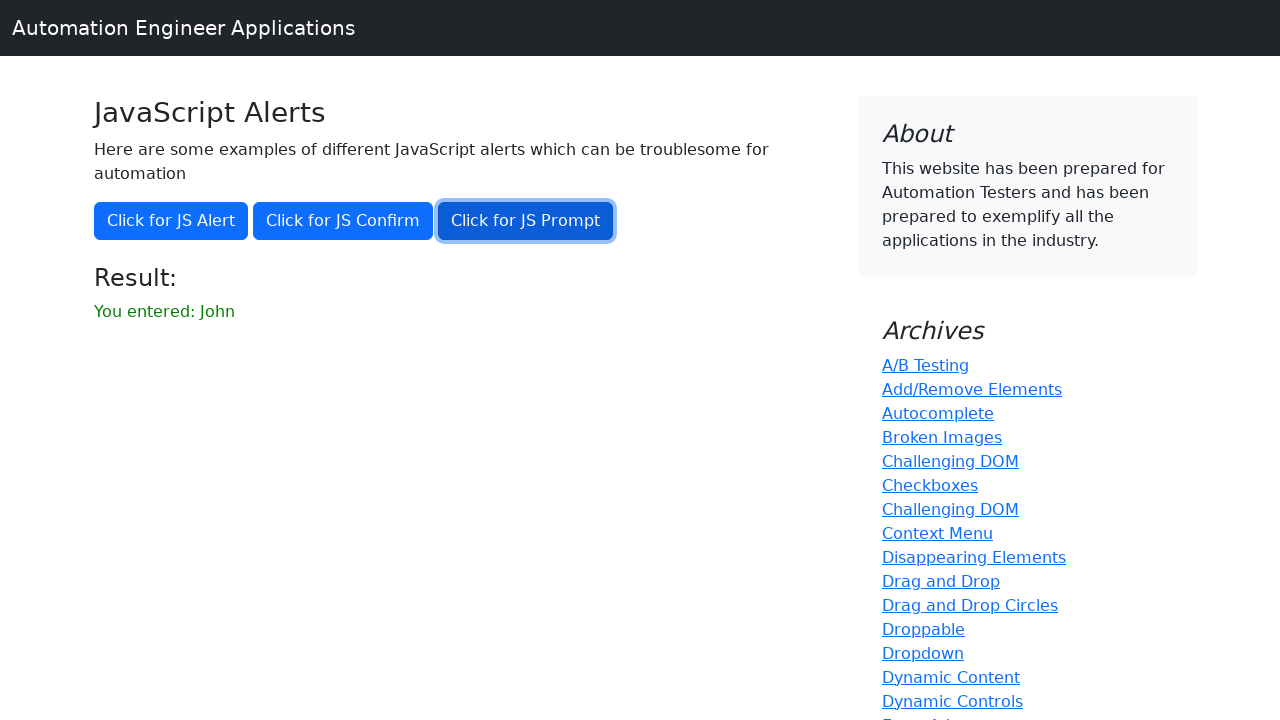

Asserted that 'John' is present in the result text
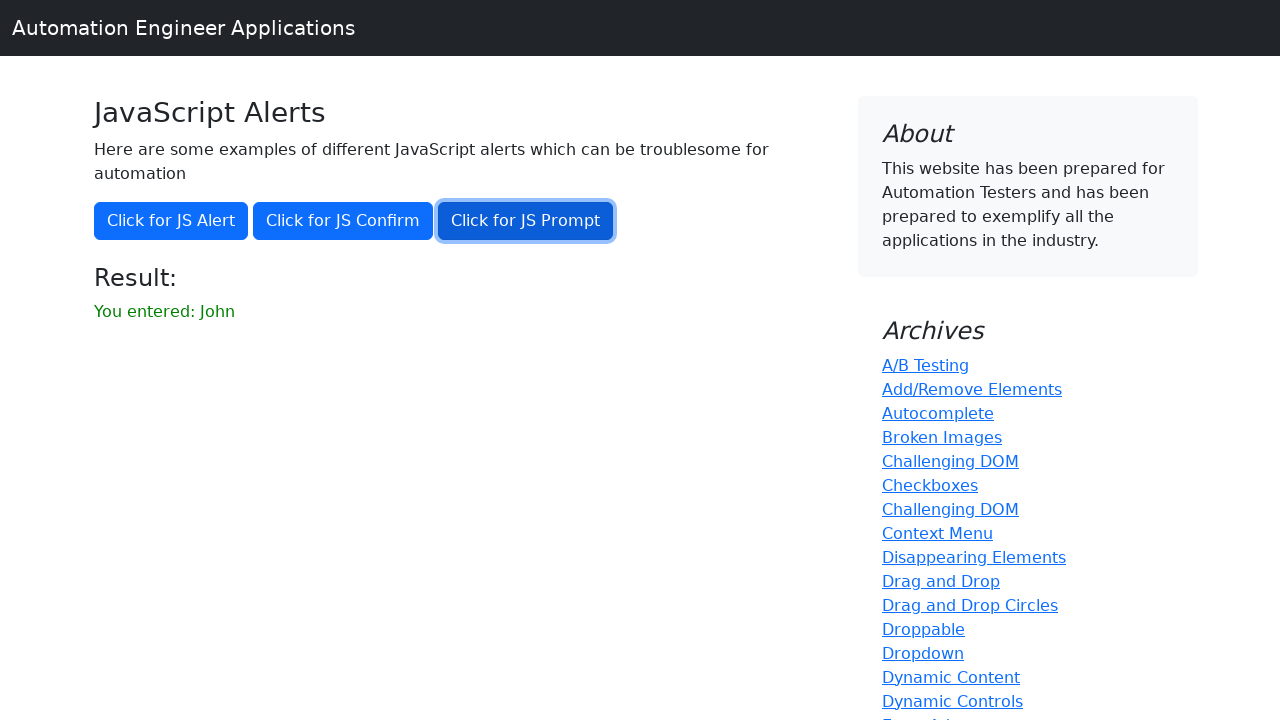

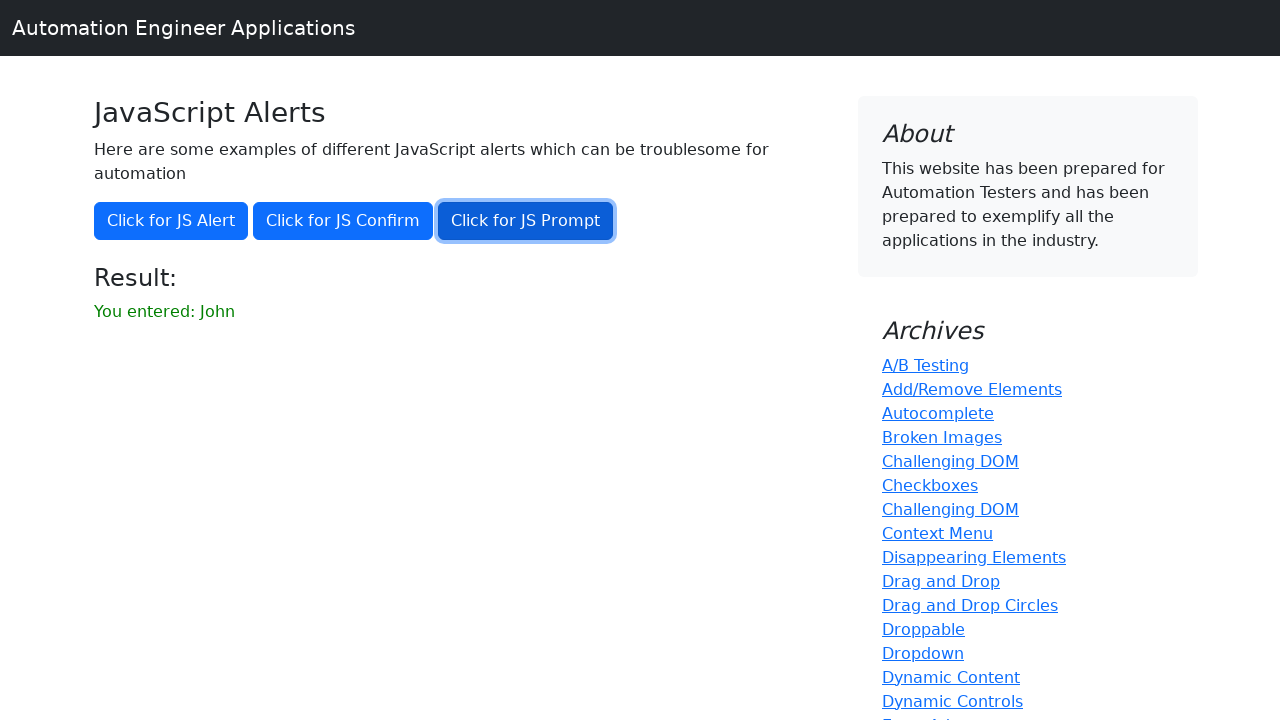